Fills out a practice registration form on DemoQA with personal details including name, email, gender, phone number, date of birth, subjects, hobbies, address, and state/city selection, then submits the form.

Starting URL: http://demoqa.com/automation-practice-form/

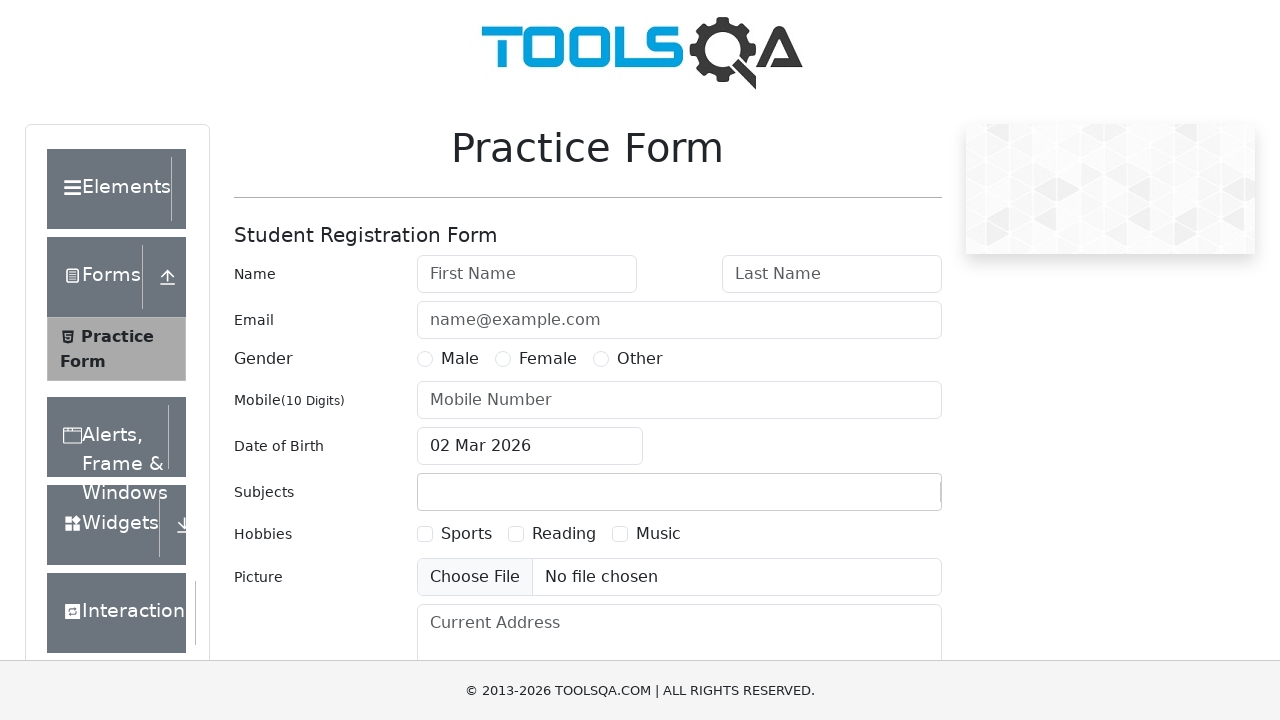

Filled first name field with 'MahendraN' on #firstName
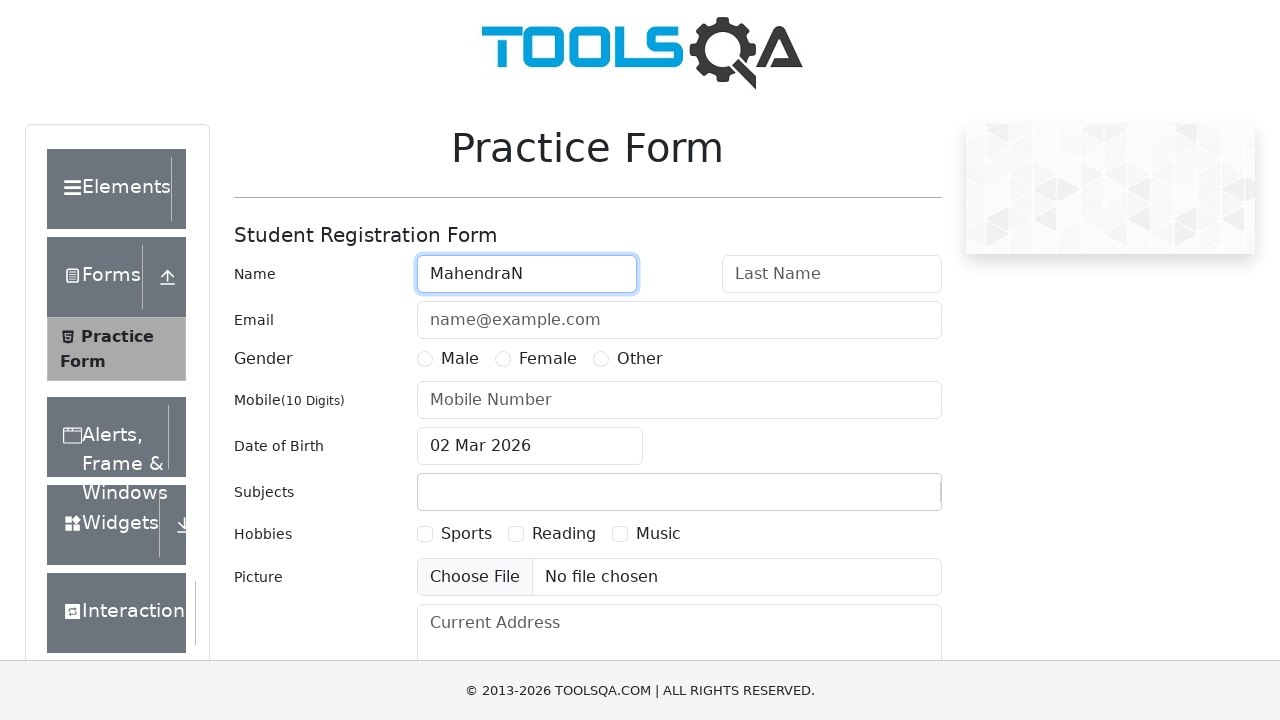

Filled last name field with 'R' on #lastName
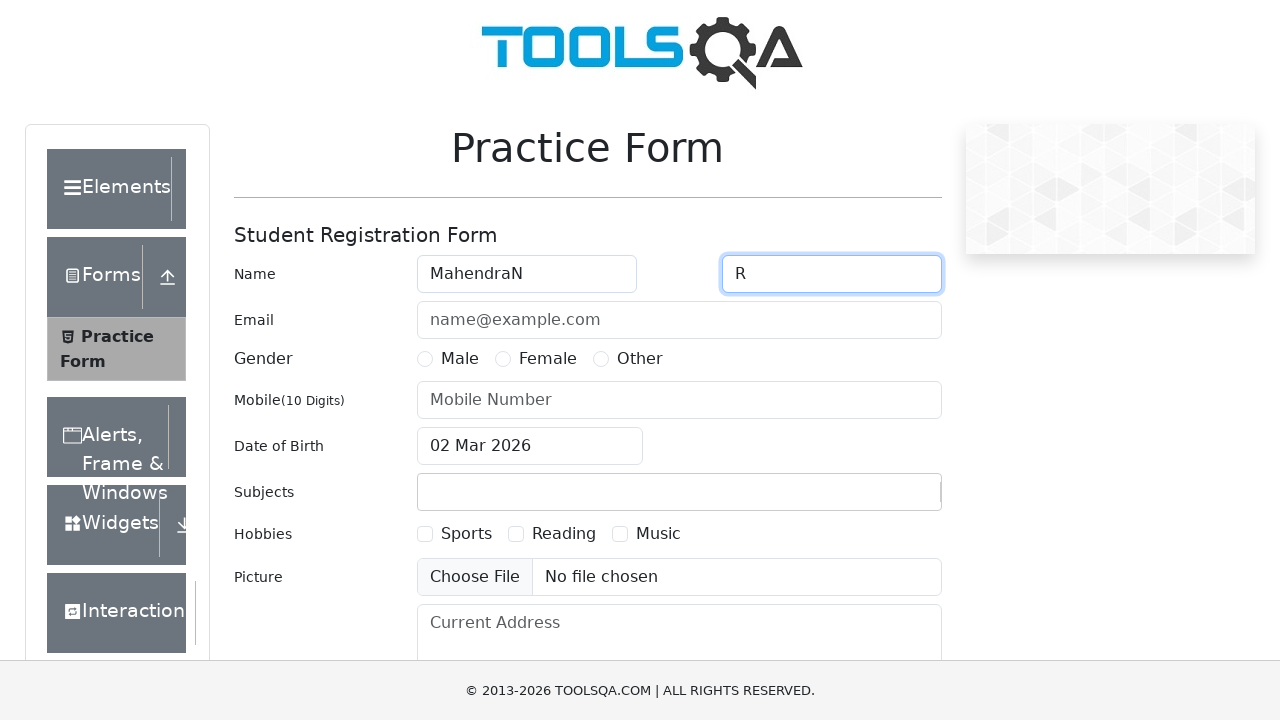

Filled email field with 'Mahendra@gmail.com' on #userEmail
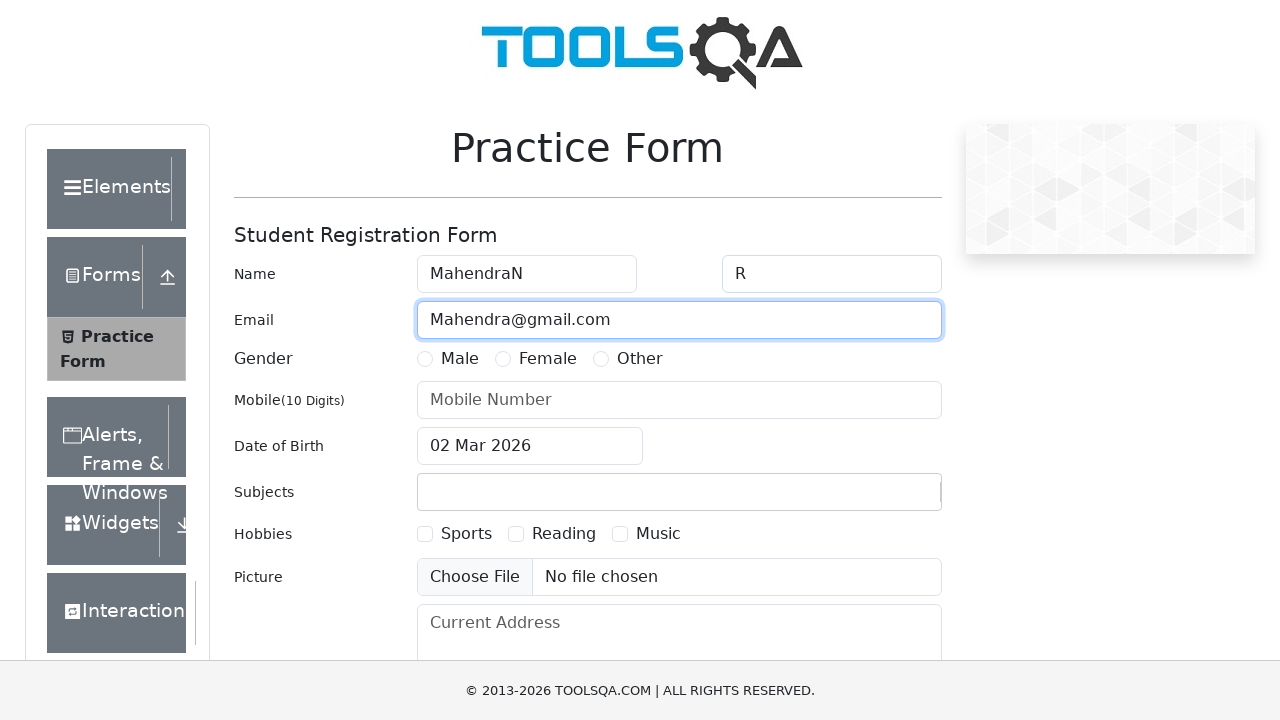

Selected Male gender option at (460, 359) on label:text('Male')
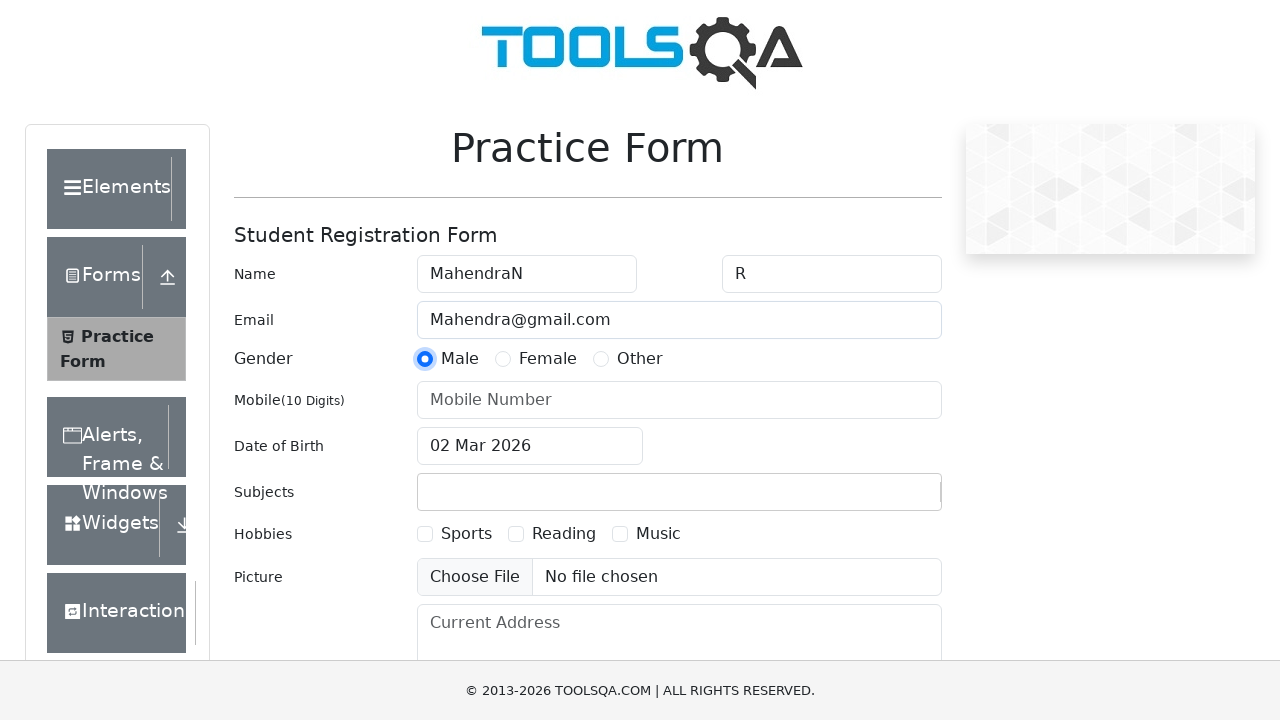

Filled phone number field with '9876543210' on #userNumber
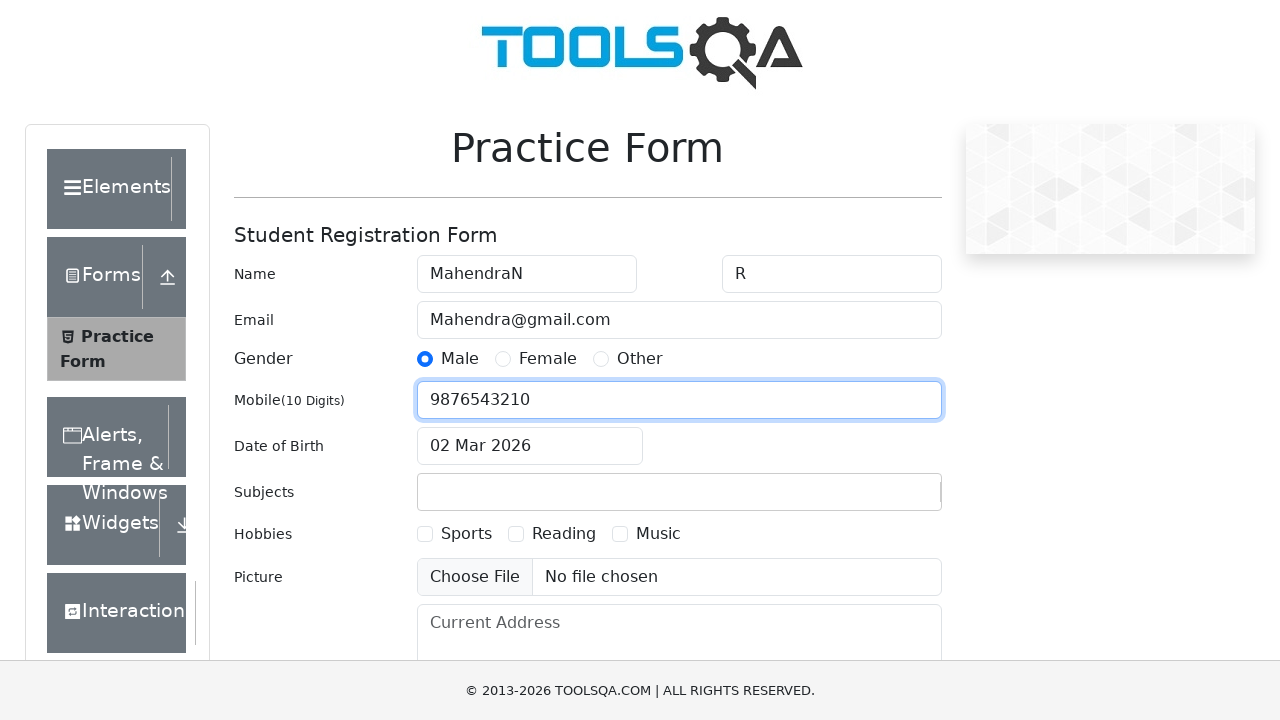

Opened date of birth picker at (530, 446) on #dateOfBirthInput
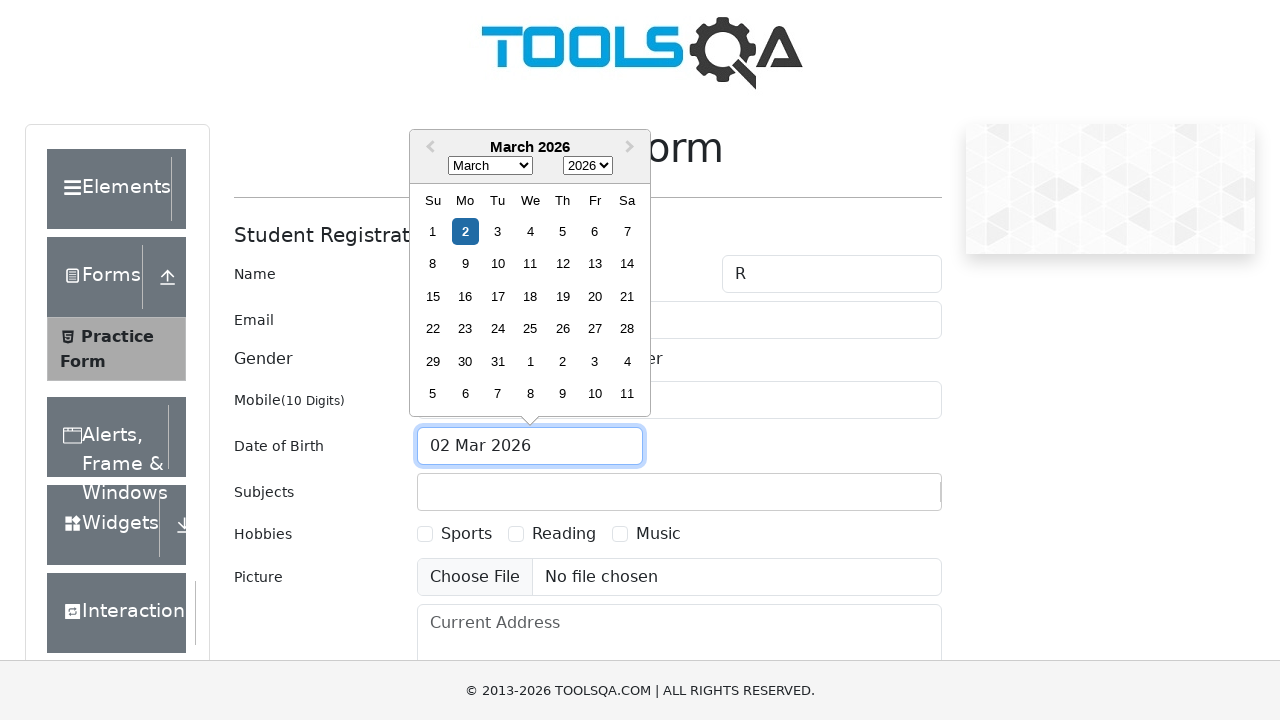

Selected year 2000 from date picker on .react-datepicker__year-select
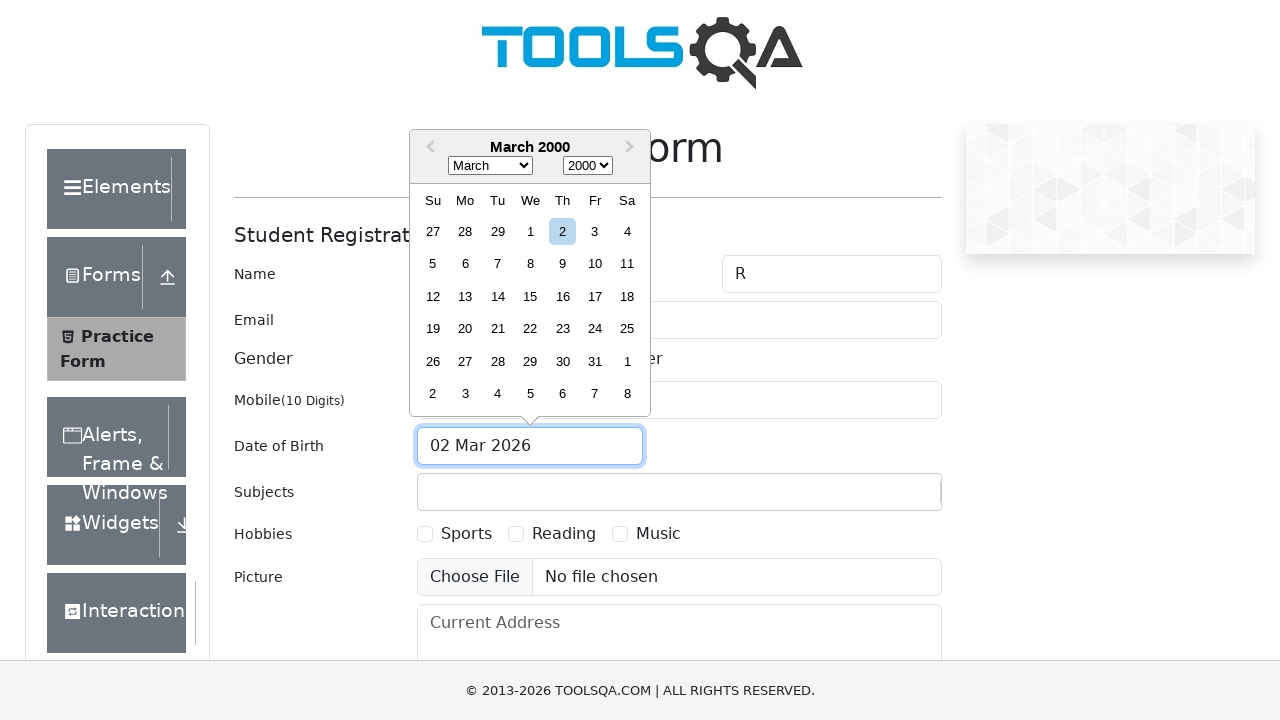

Selected May from month dropdown on .react-datepicker__month-select
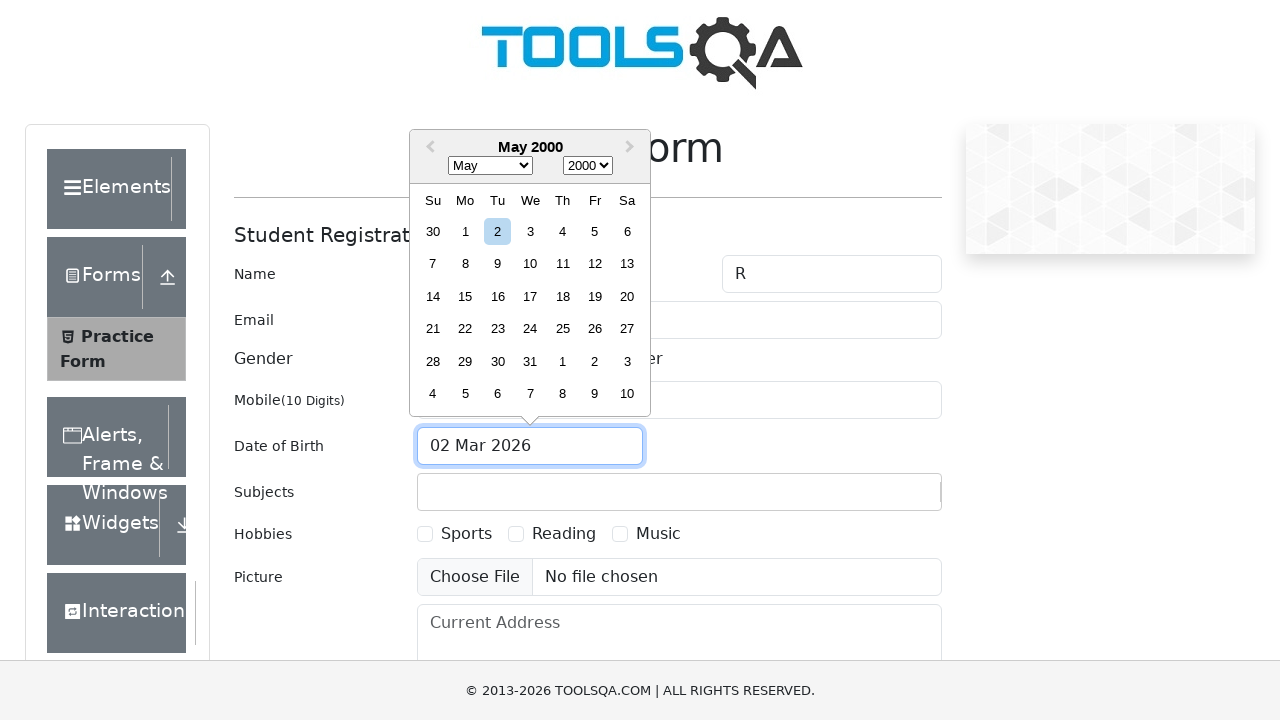

Selected day 15 from date picker at (465, 296) on div.react-datepicker__day:text('15')
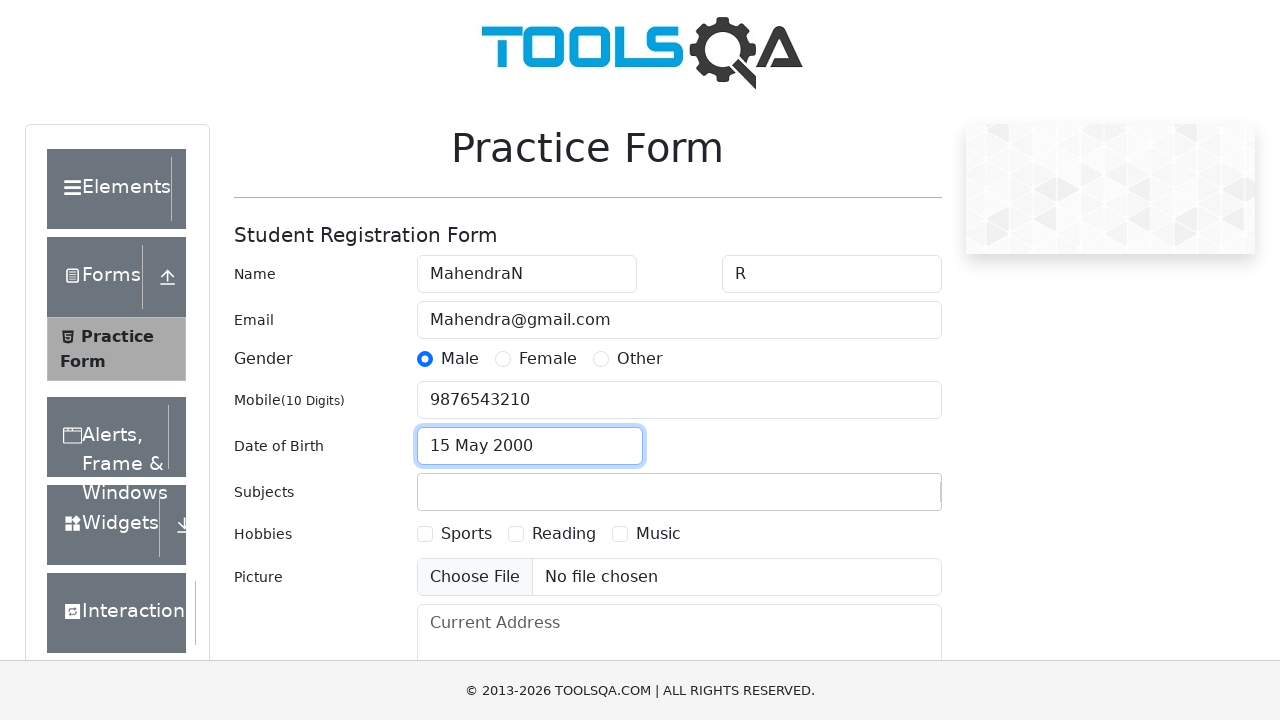

Filled subjects field with 'Maths' on #subjectsInput
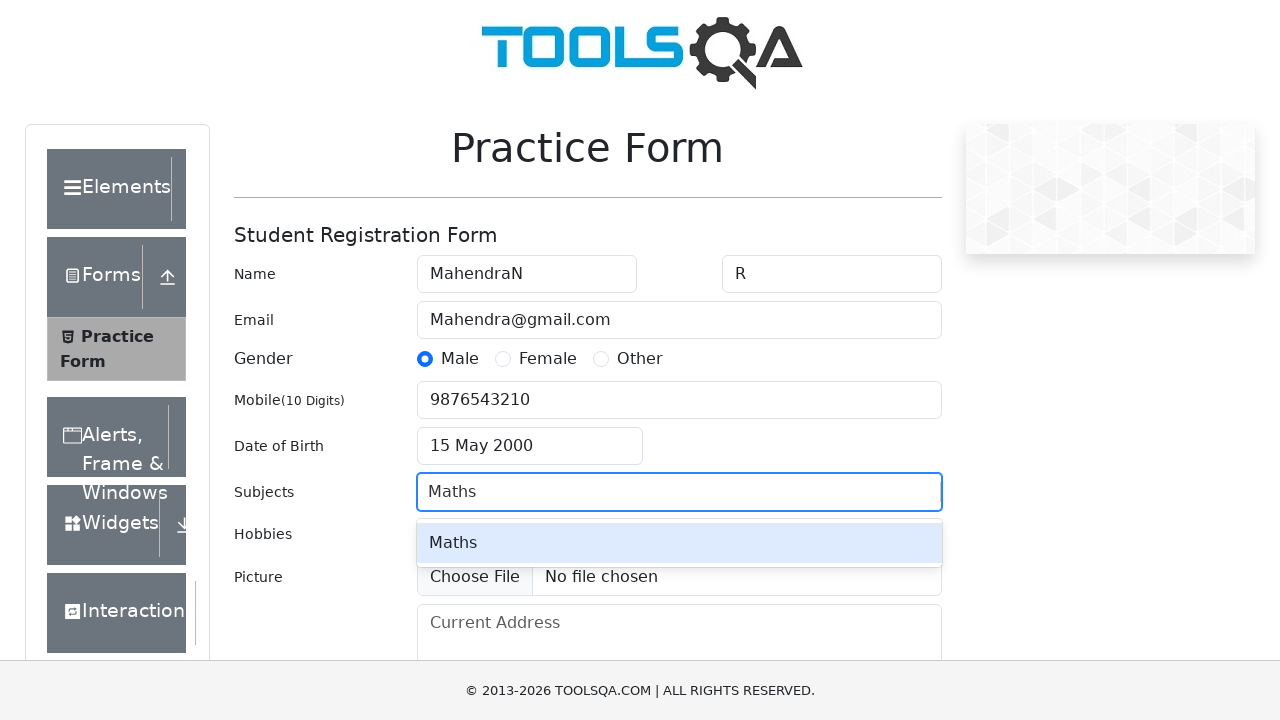

Pressed Enter to confirm subject entry
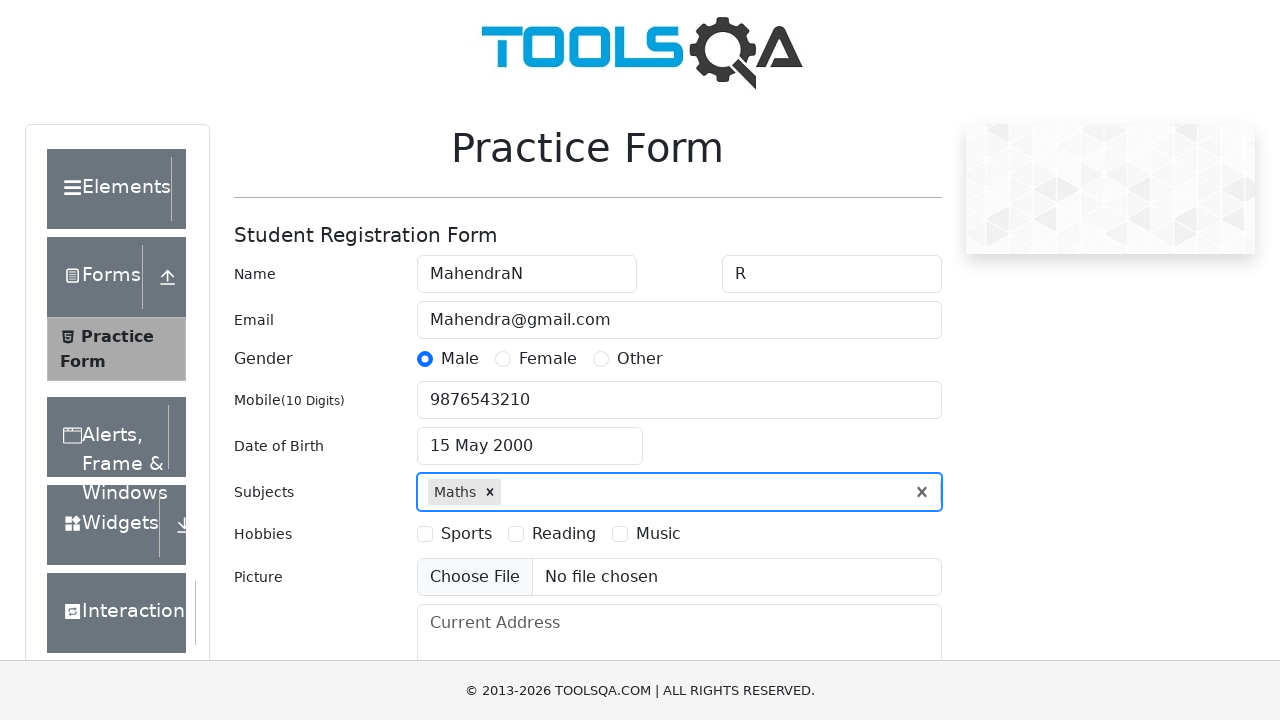

Selected Sports hobby at (466, 534) on label:text('Sports')
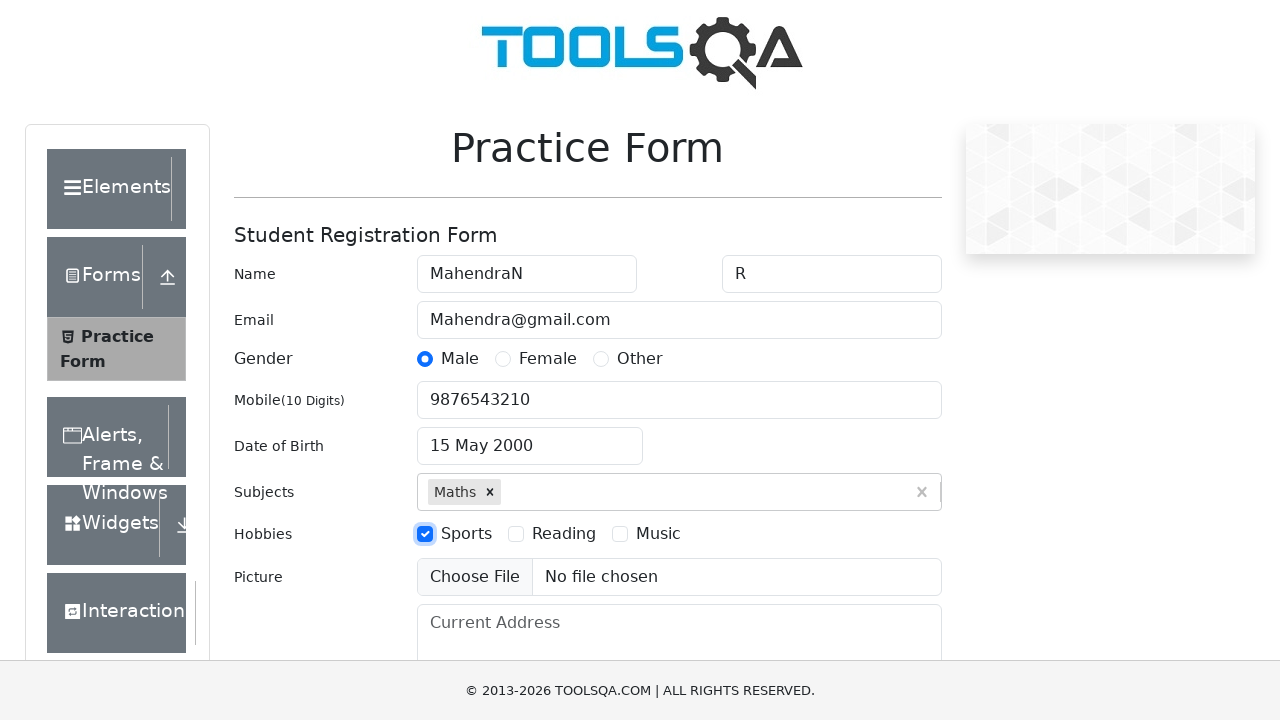

Selected Music hobby at (658, 534) on label:text('Music')
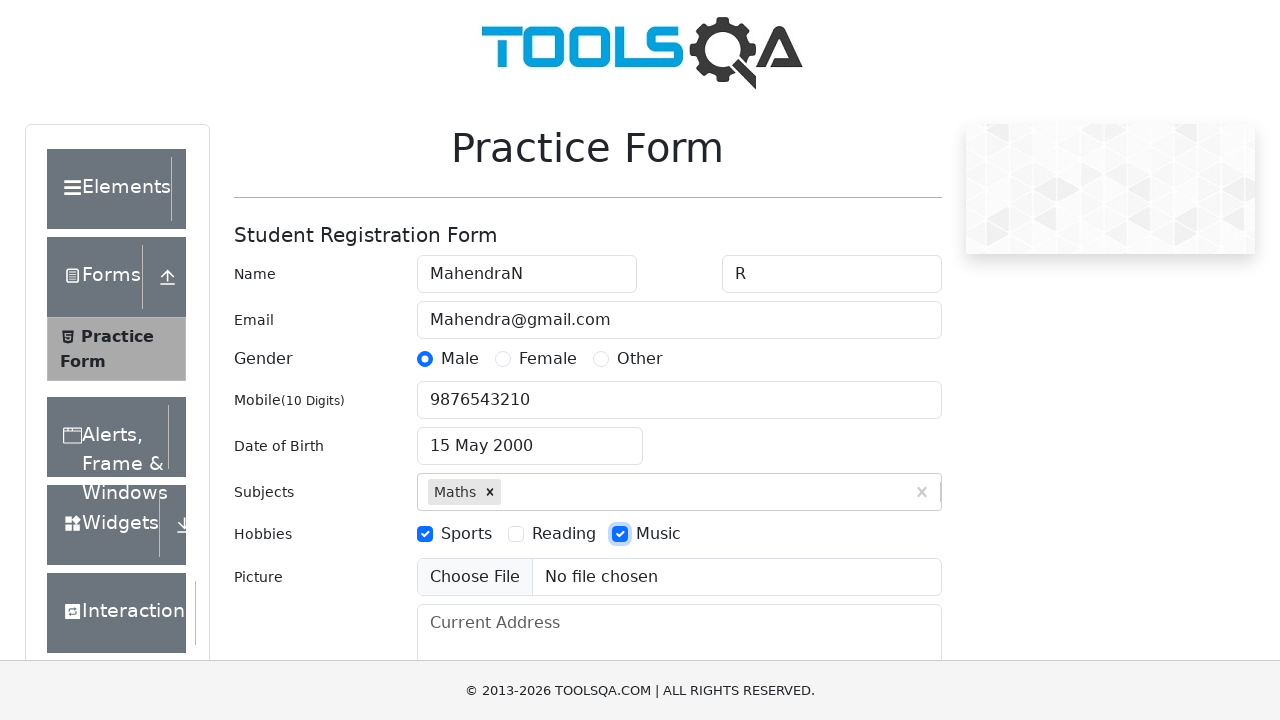

Filled current address field on #currentAddress
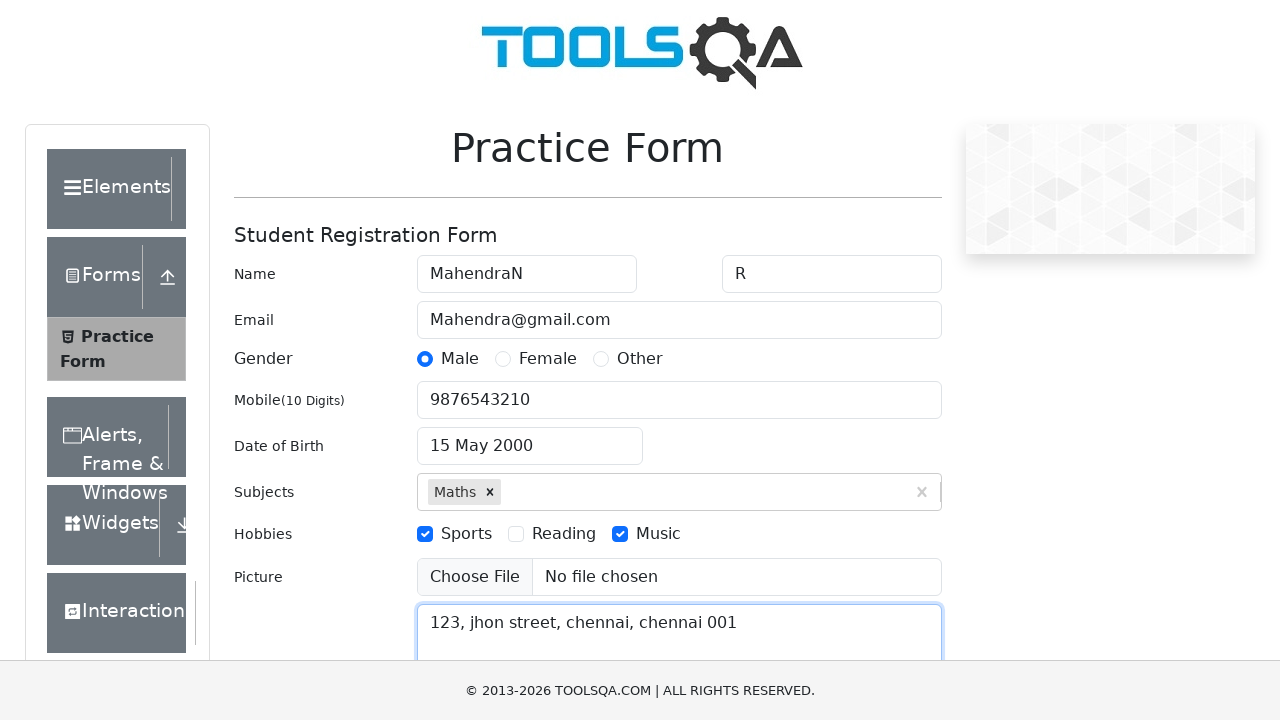

Clicked state dropdown at (527, 437) on #state
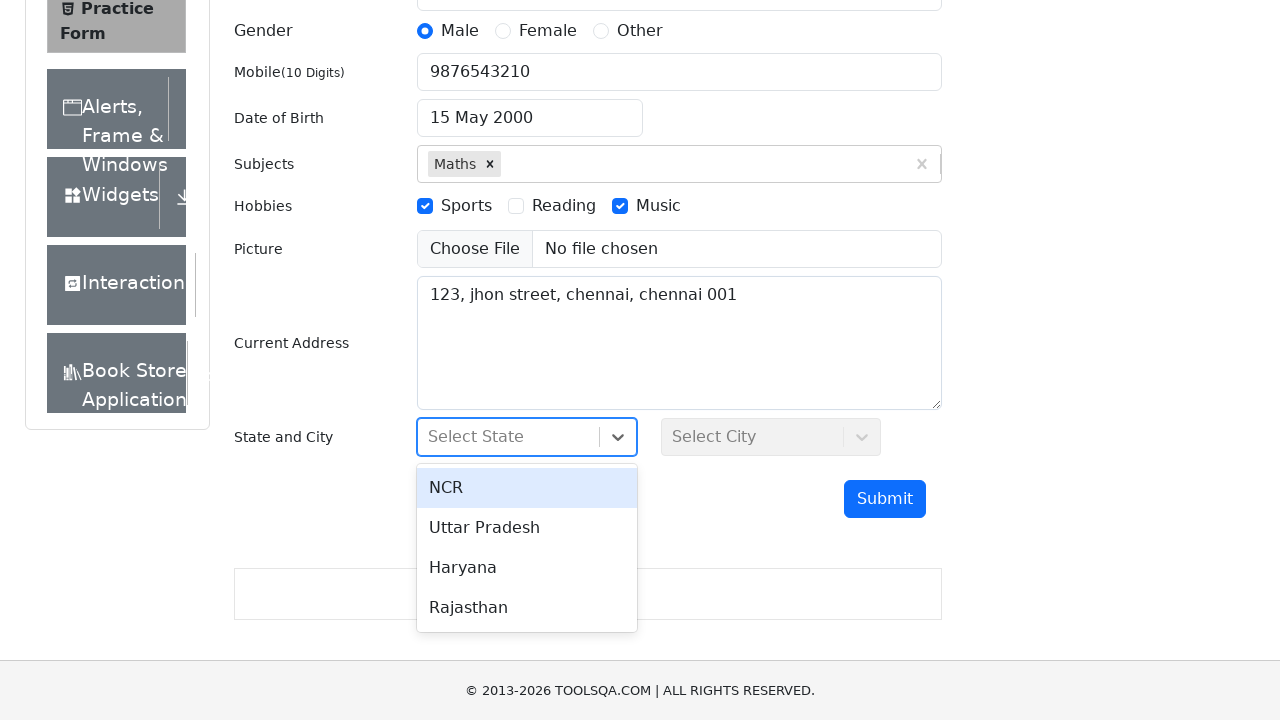

Selected NCR from state dropdown at (527, 488) on div:text('NCR')
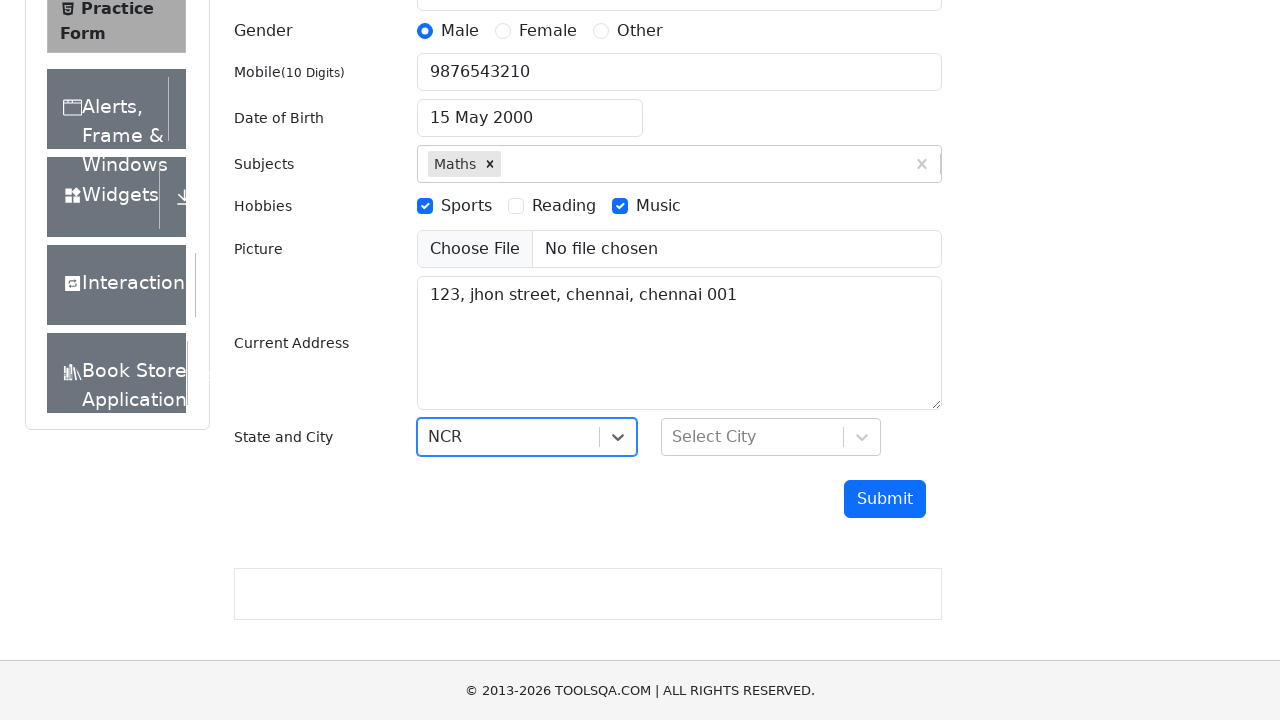

Clicked city dropdown at (771, 437) on #city
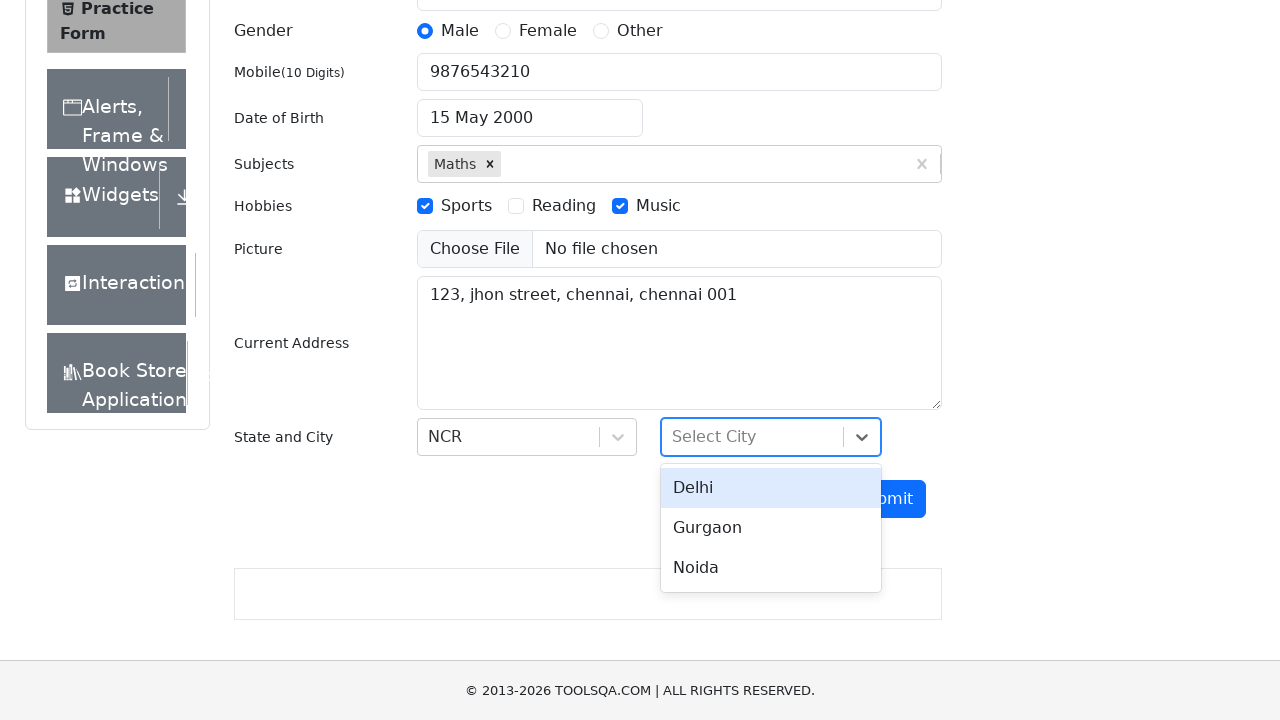

Selected Delhi from city dropdown at (771, 488) on div:text('Delhi')
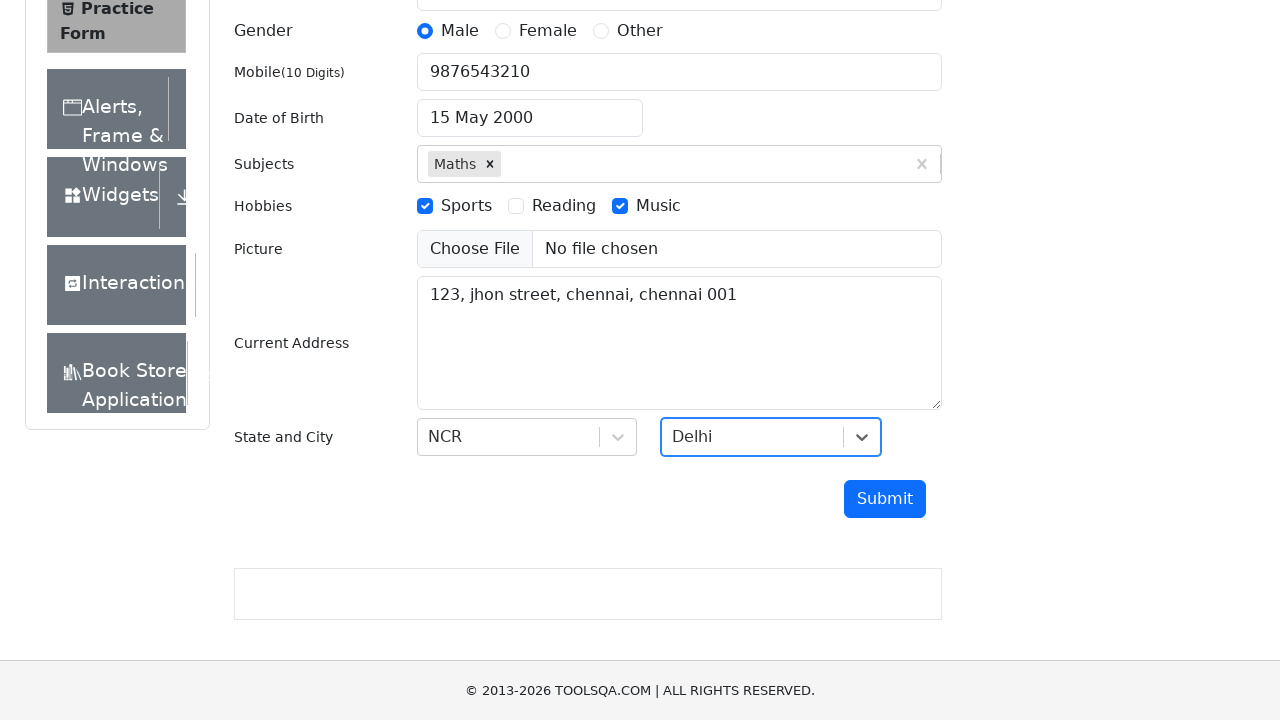

Clicked submit button to submit the registration form at (885, 499) on #submit
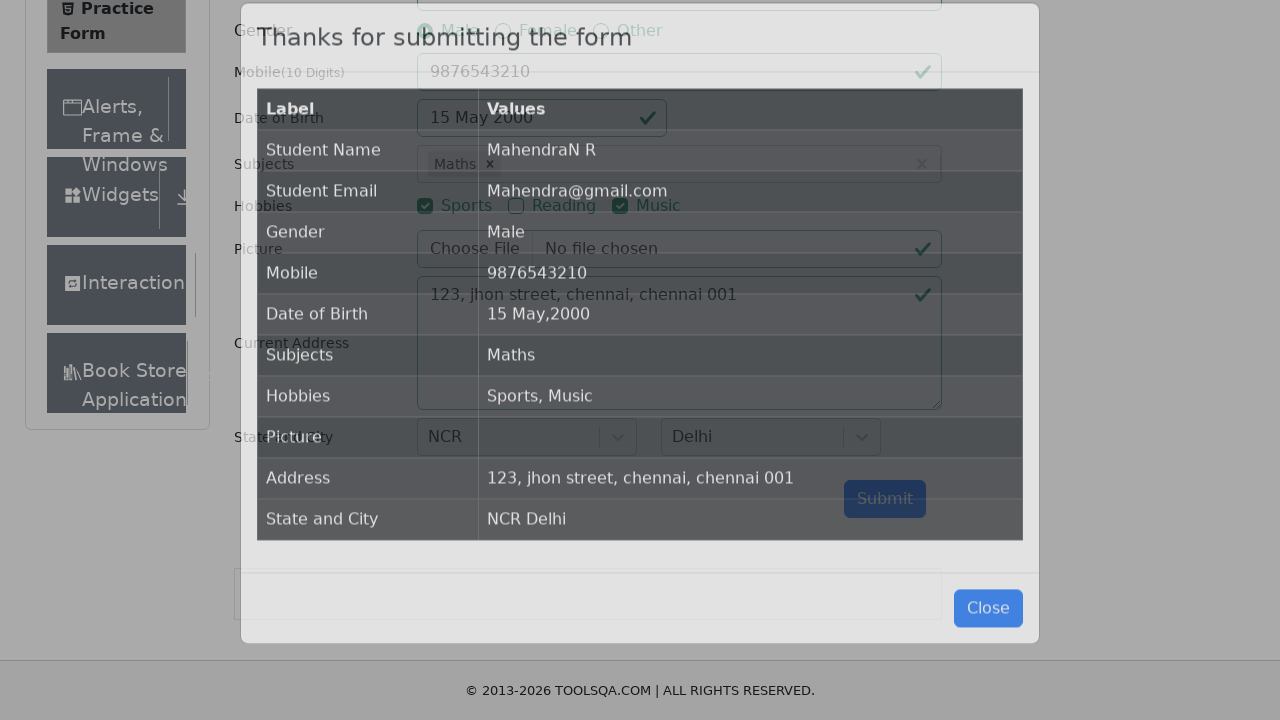

Waited for form submission confirmation
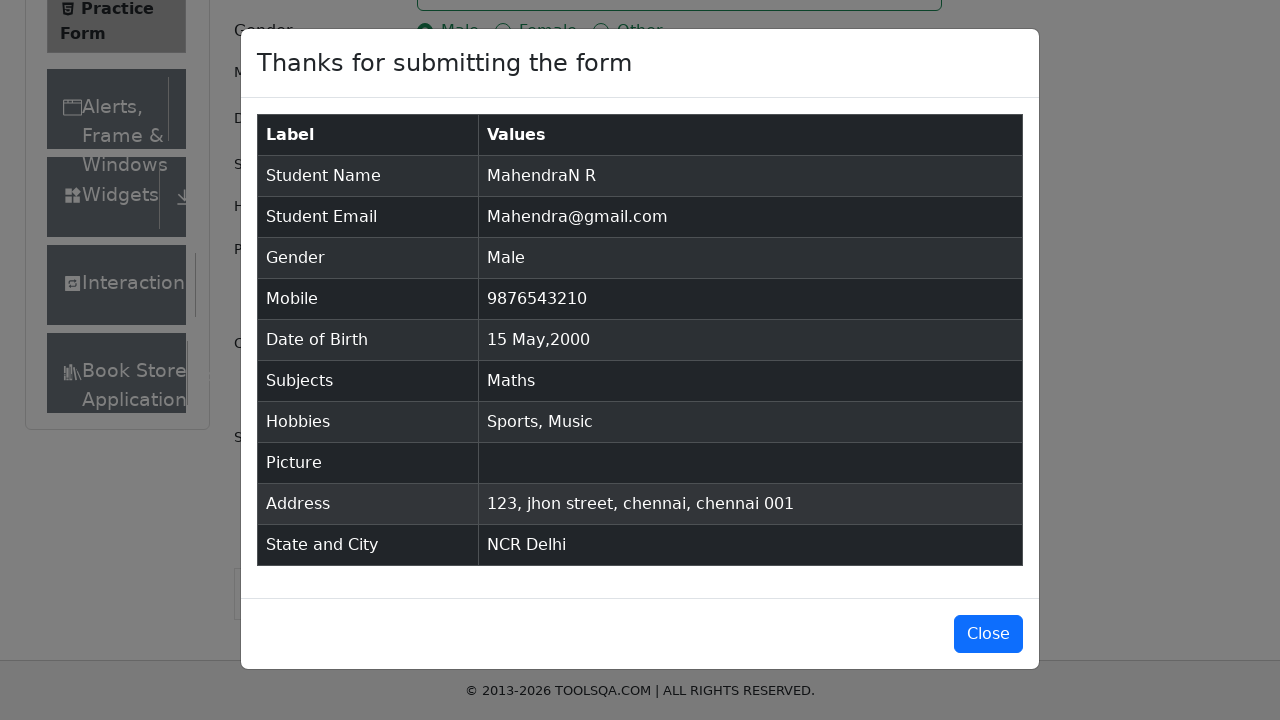

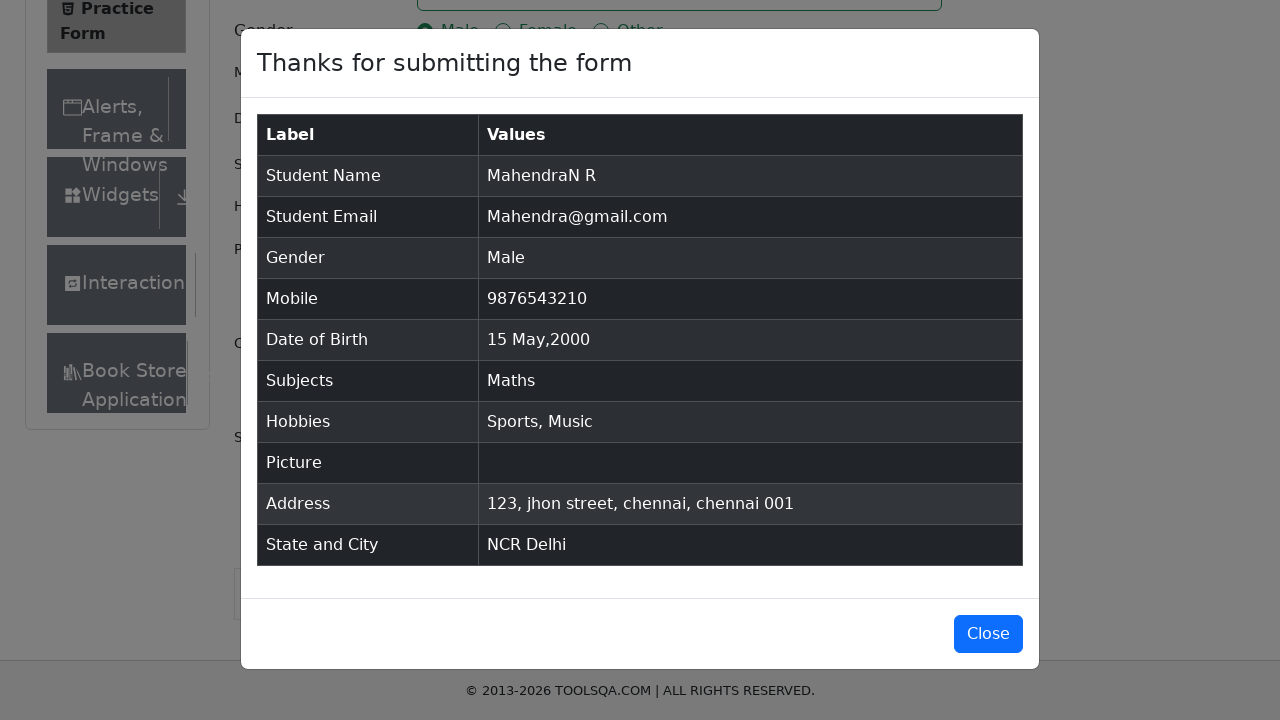